Tests navigation to the "past" page on Hacker News by clicking the past link and verifying the resulting URL

Starting URL: https://news.ycombinator.com/

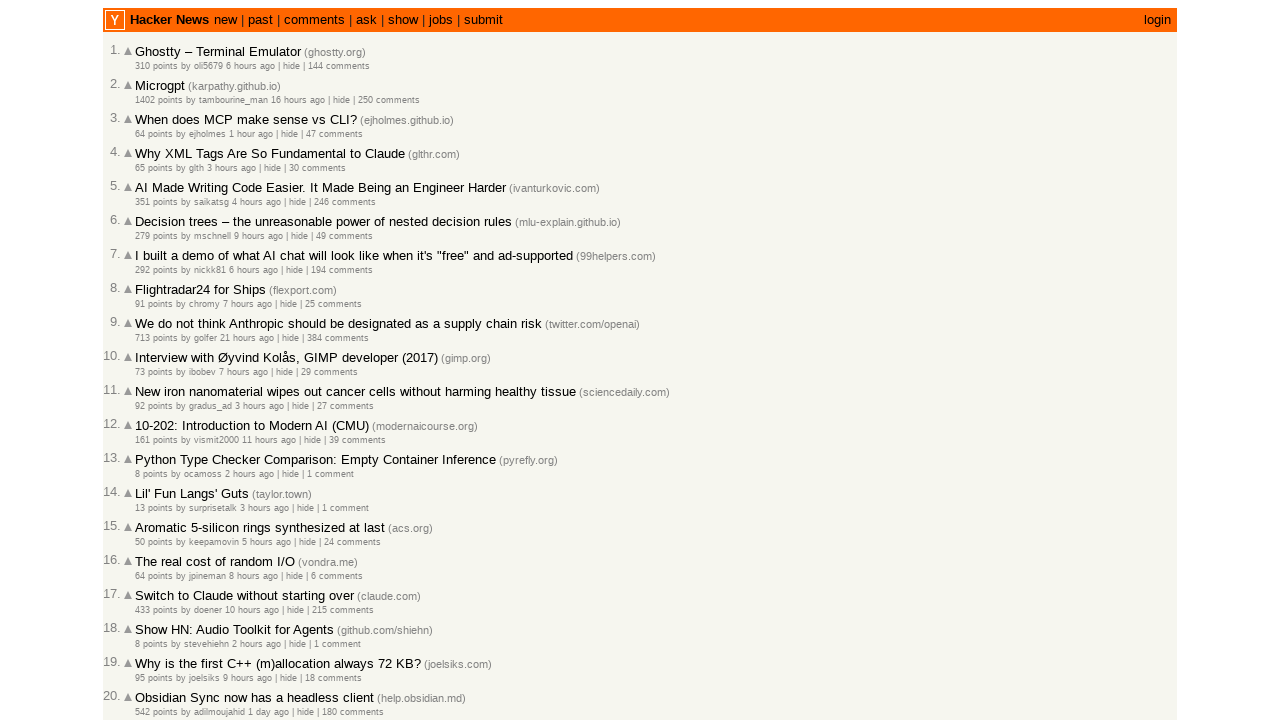

Clicked the 'past' link in navigation at (260, 20) on a:has-text('past')
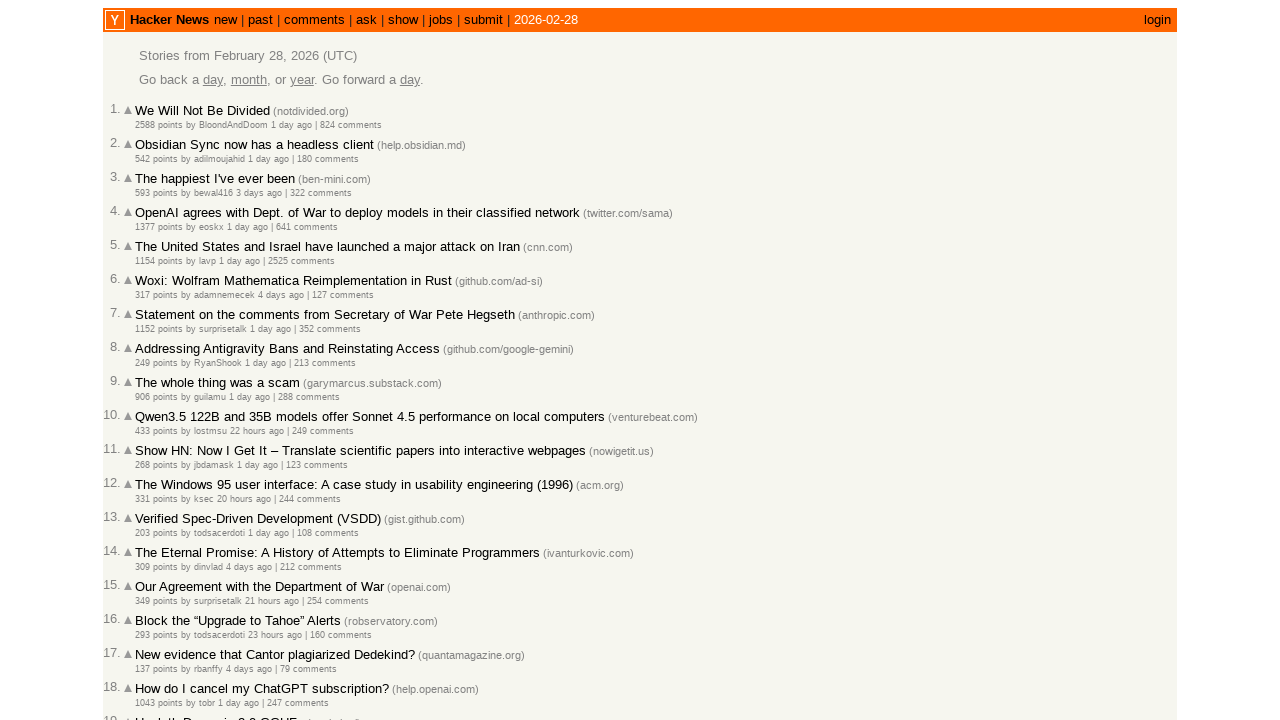

Navigated to past page at https://news.ycombinator.com/front
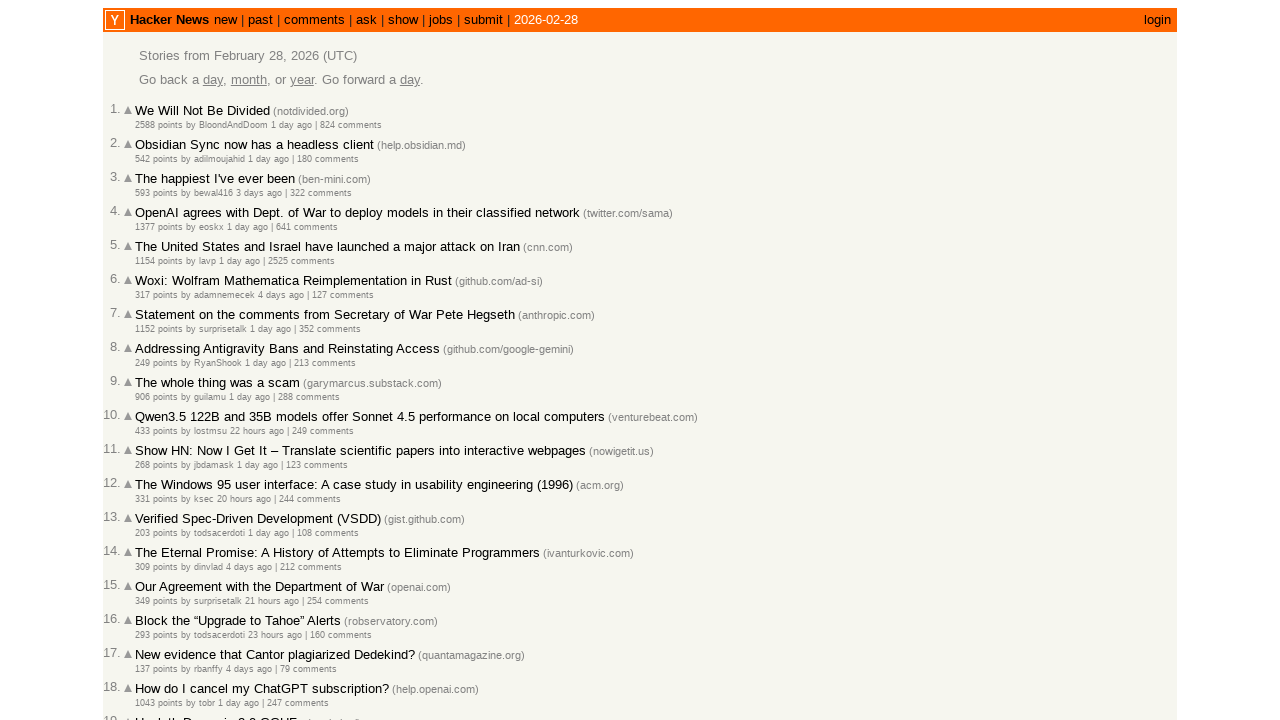

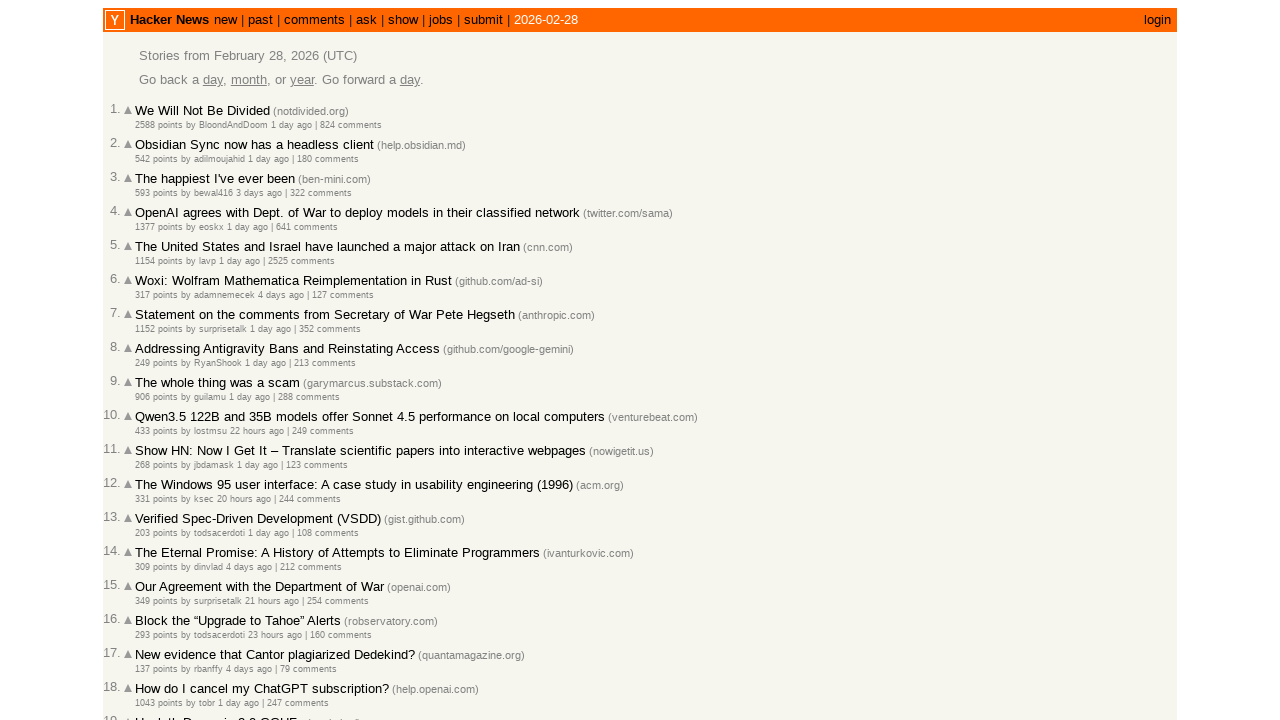